Navigates to Hepsiburada website and locates elements using link text and partial link text selectors

Starting URL: https://www.hepsiburada.com/

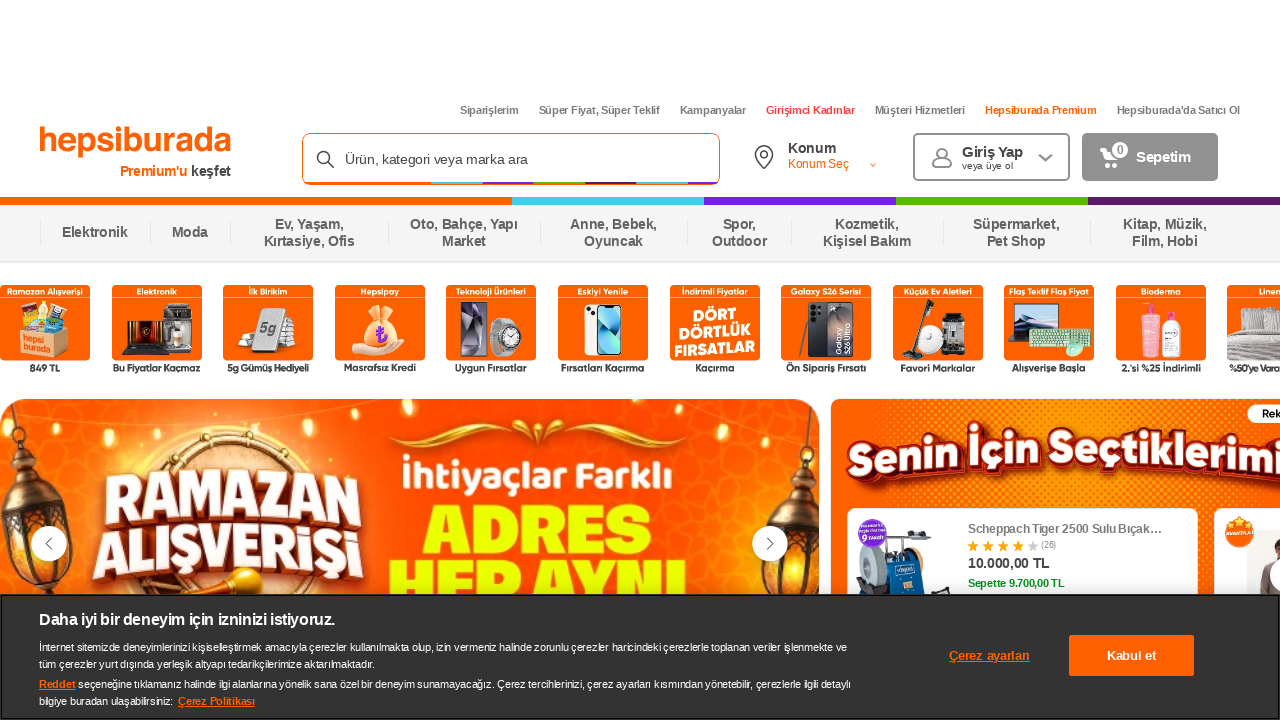

Located element with exact link text 'Siparişlerim'
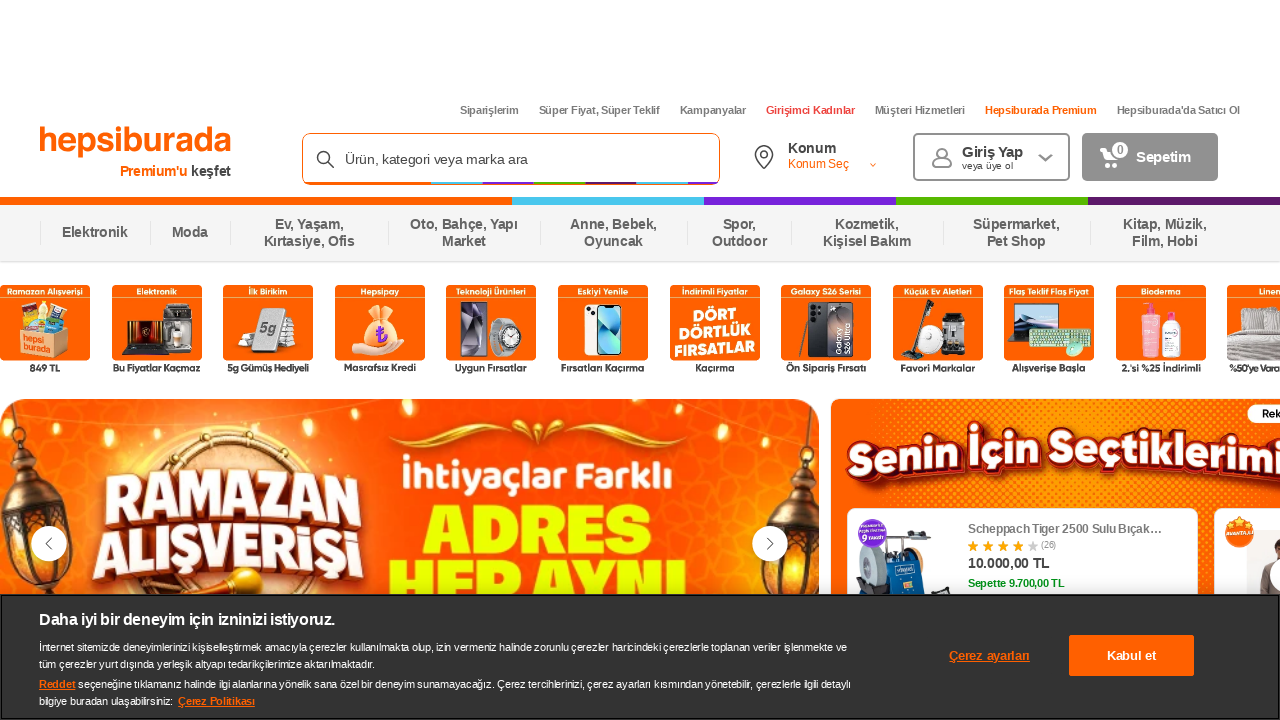

Retrieved text content from 'Siparişlerim' link
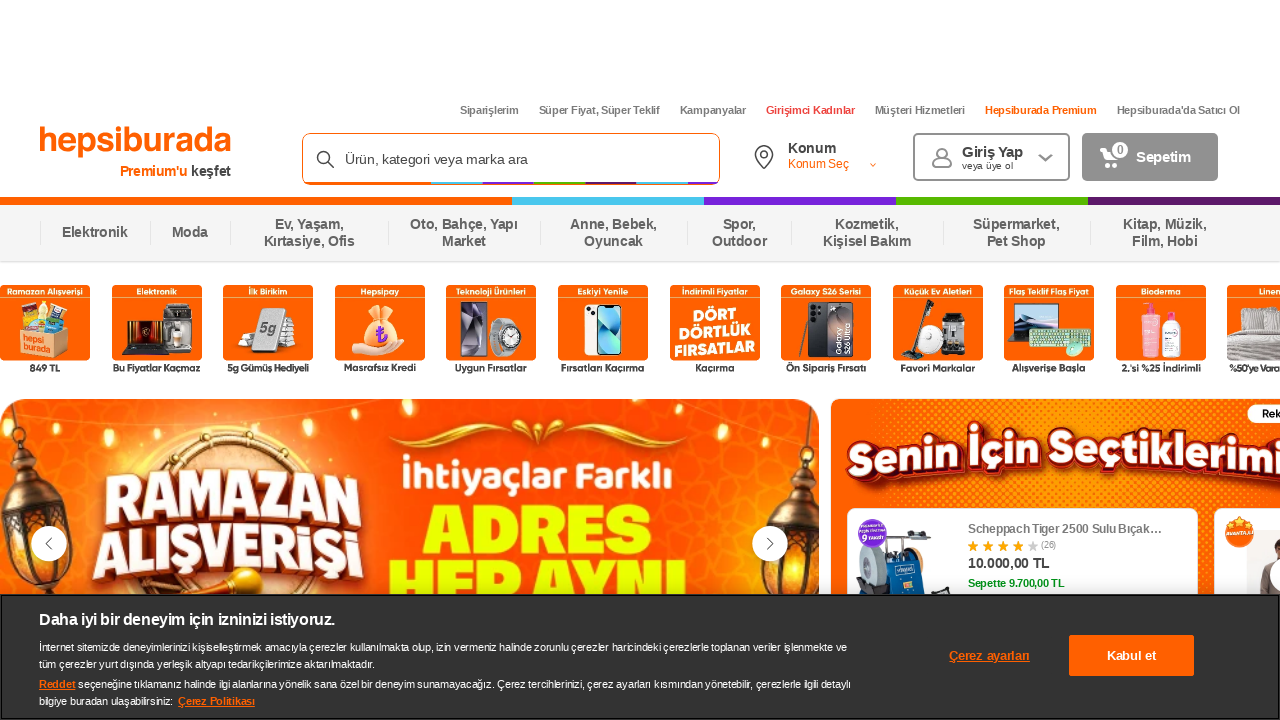

Located element with partial link text 'Süper Fiyat'
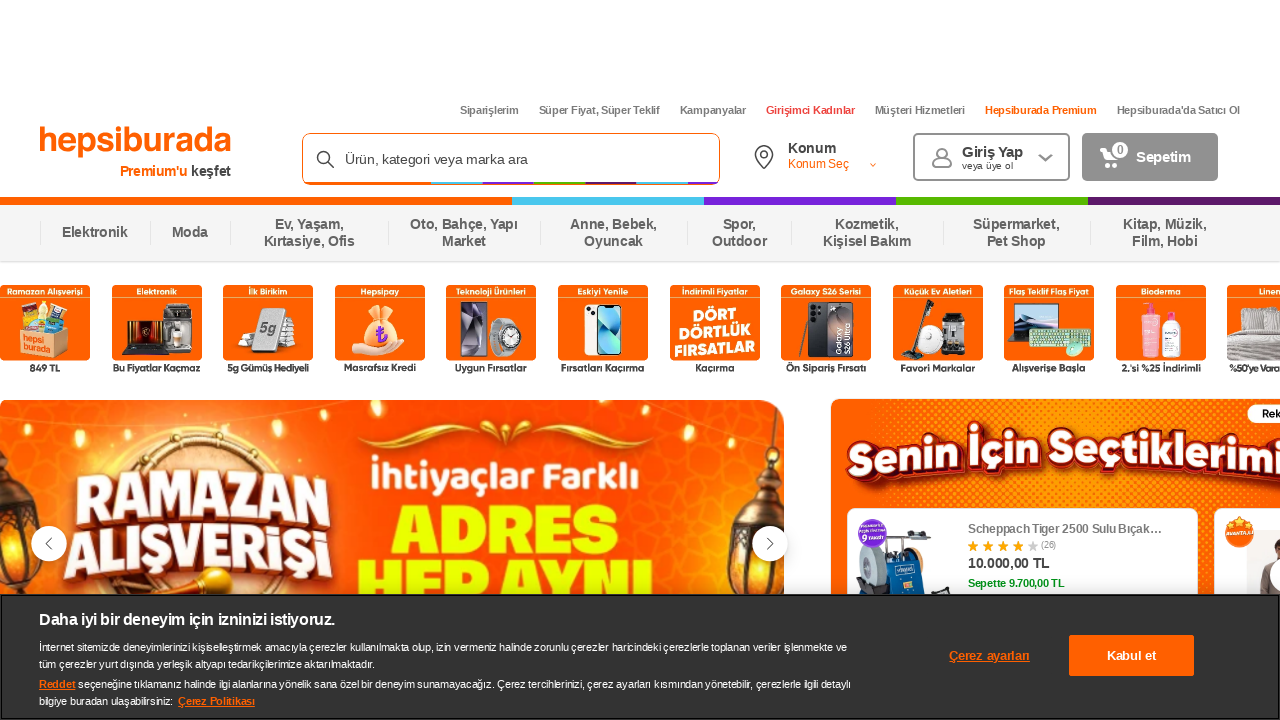

Retrieved text content from 'Süper Fiyat' link
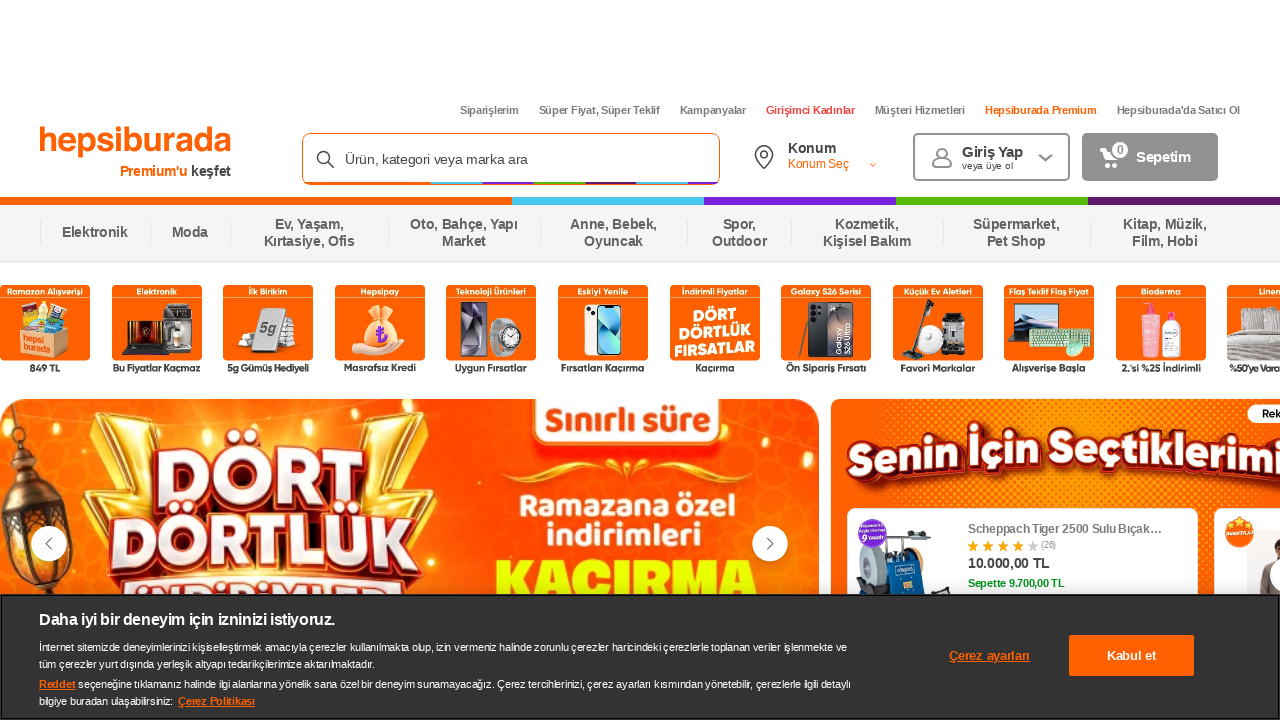

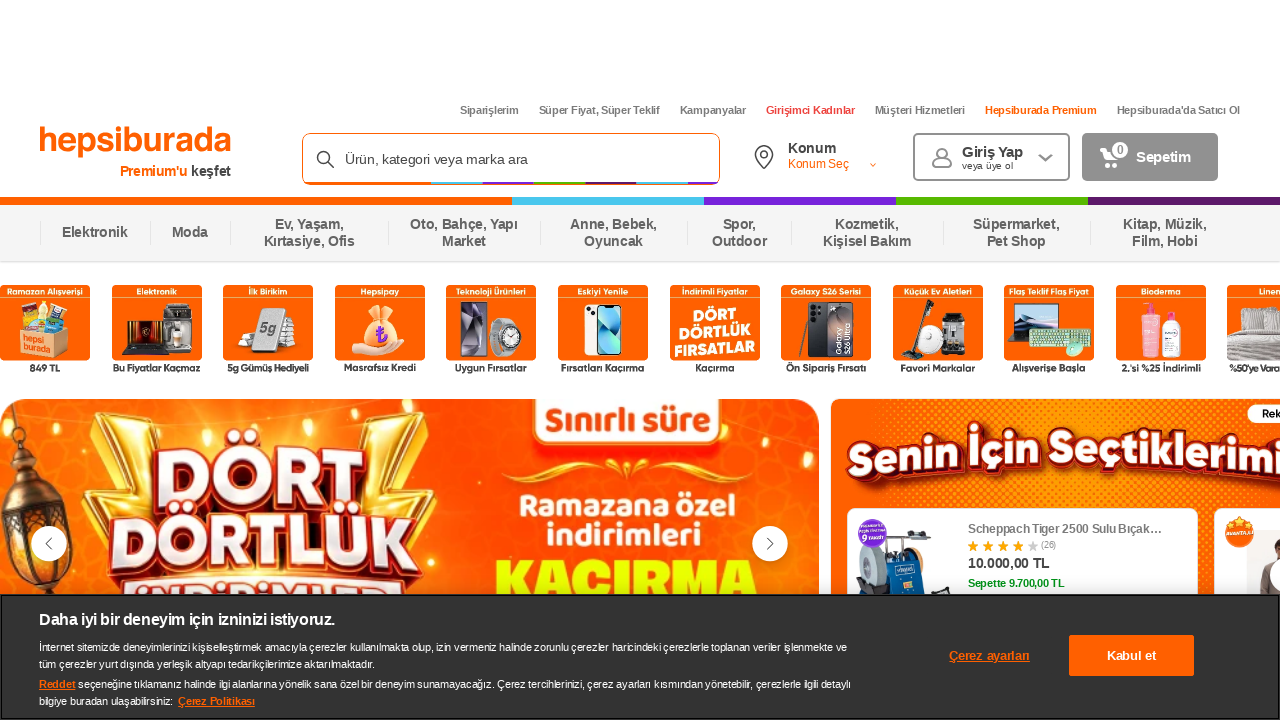